Tests right-click context menu functionality by right-clicking a button, selecting an option, and handling the resulting alert dialog

Starting URL: https://swisnl.github.io/jQuery-contextMenu/demo.html

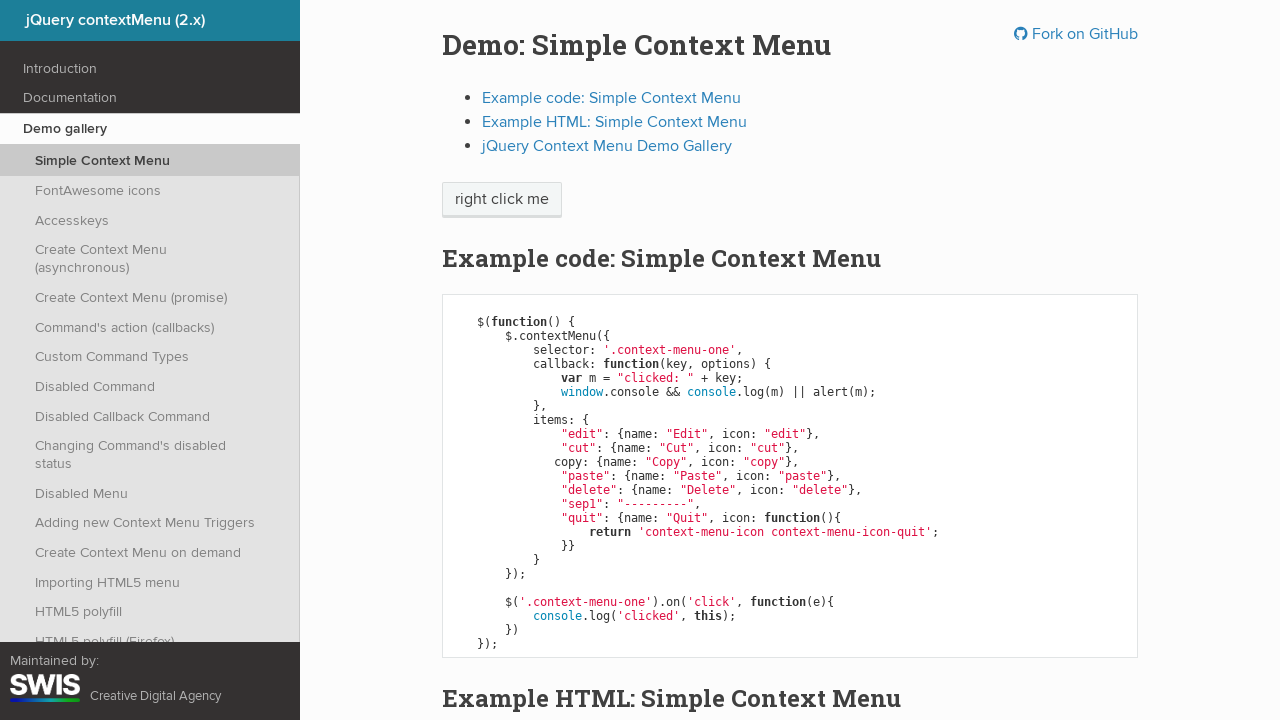

Right-clicked on context menu button at (502, 200) on span.context-menu-one.btn.btn-neutral
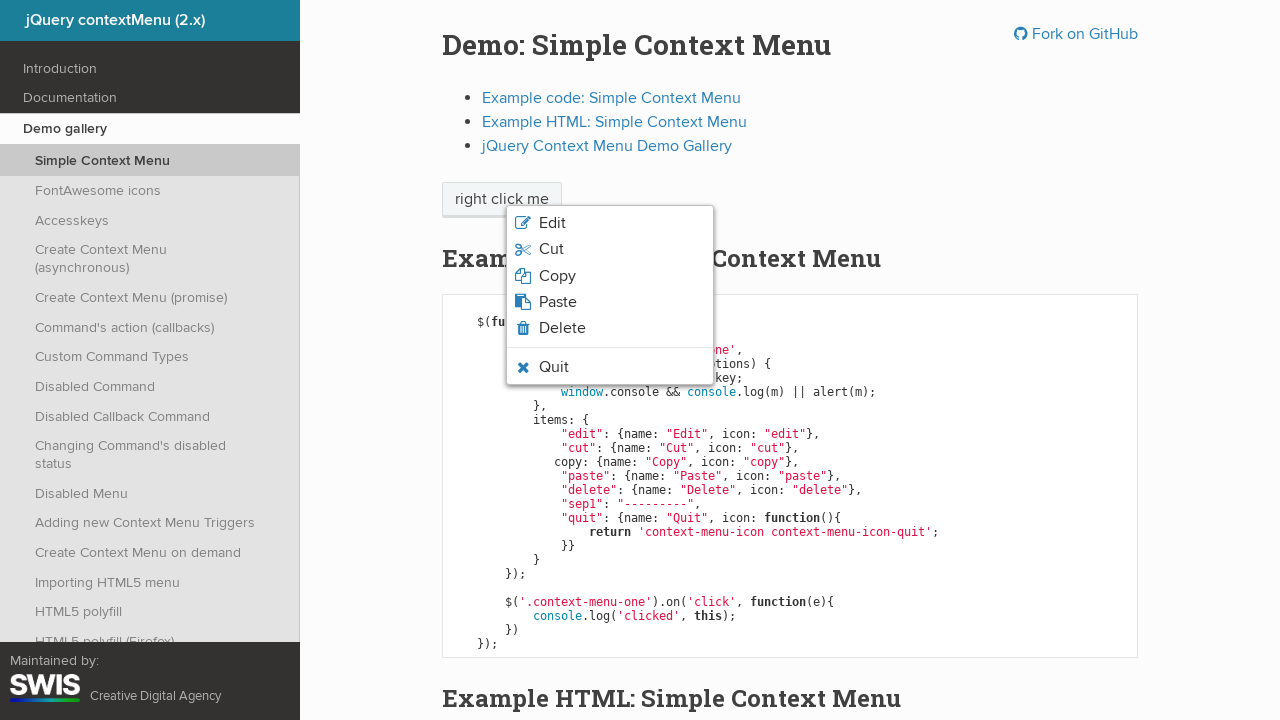

Clicked on 'Edit' option in context menu at (552, 223) on xpath=//span[text()='Edit']
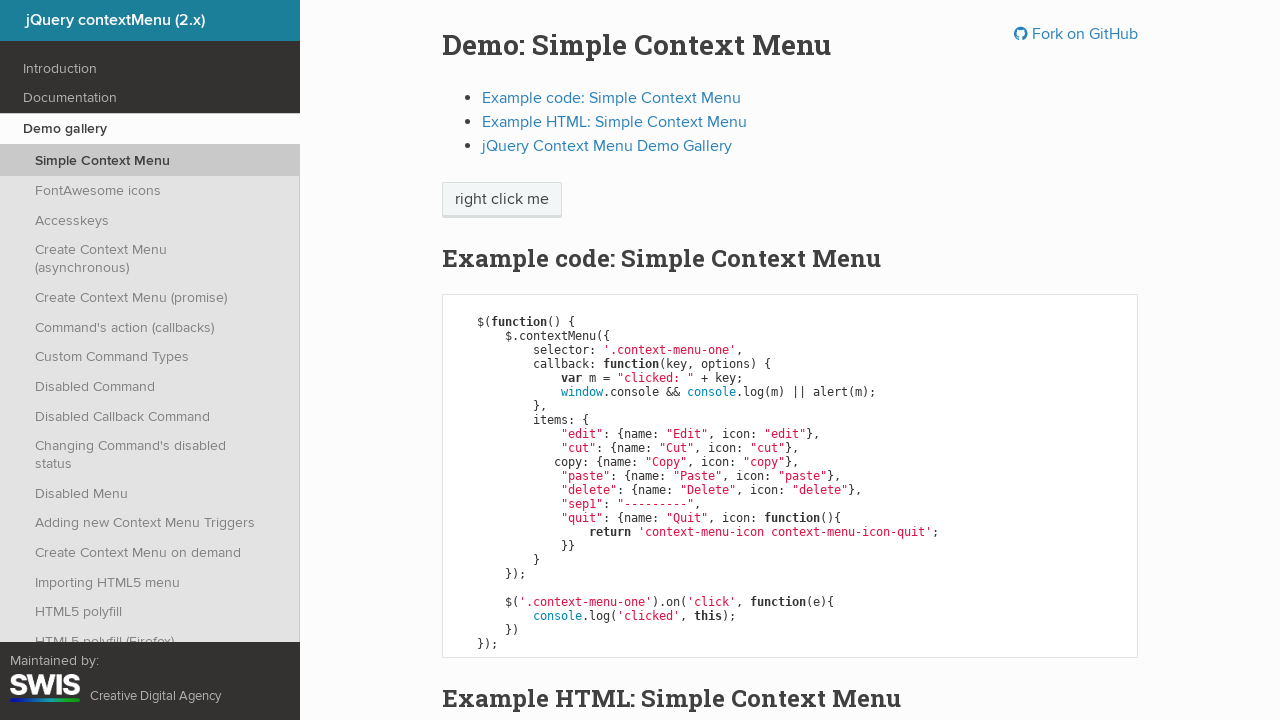

Set up alert dialog handler to accept dialogs
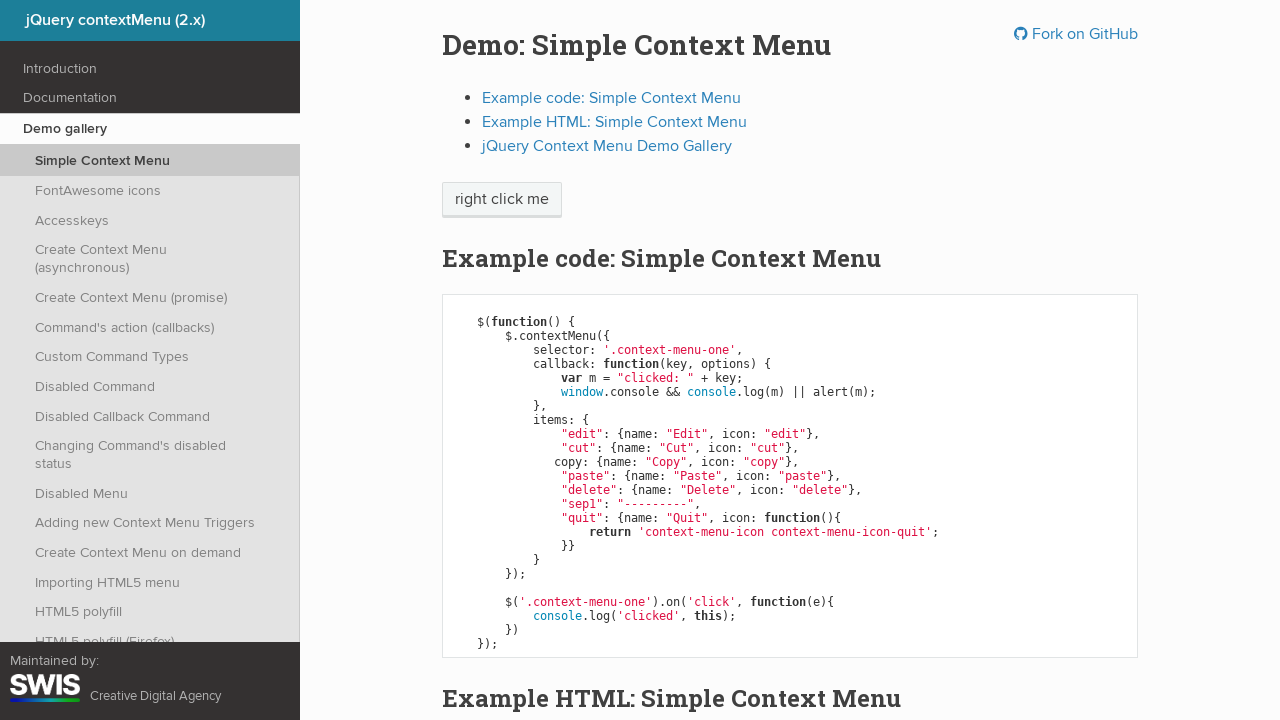

Waited for dialog to be processed
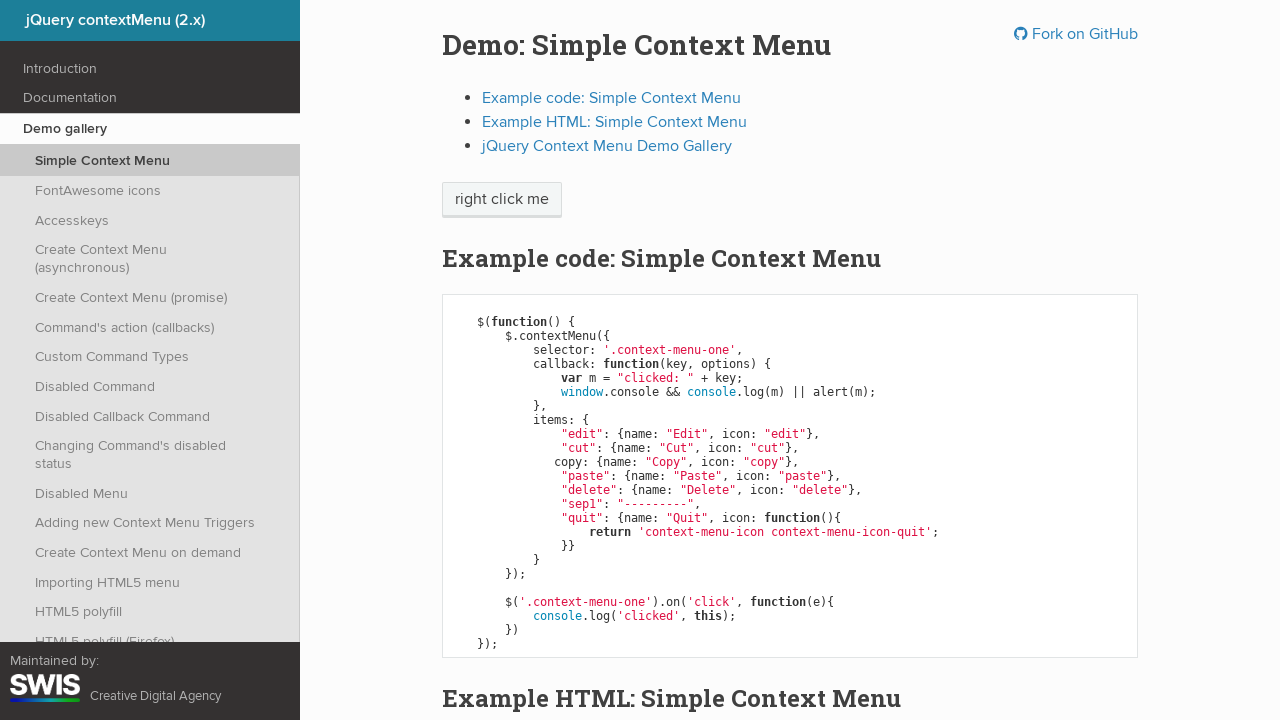

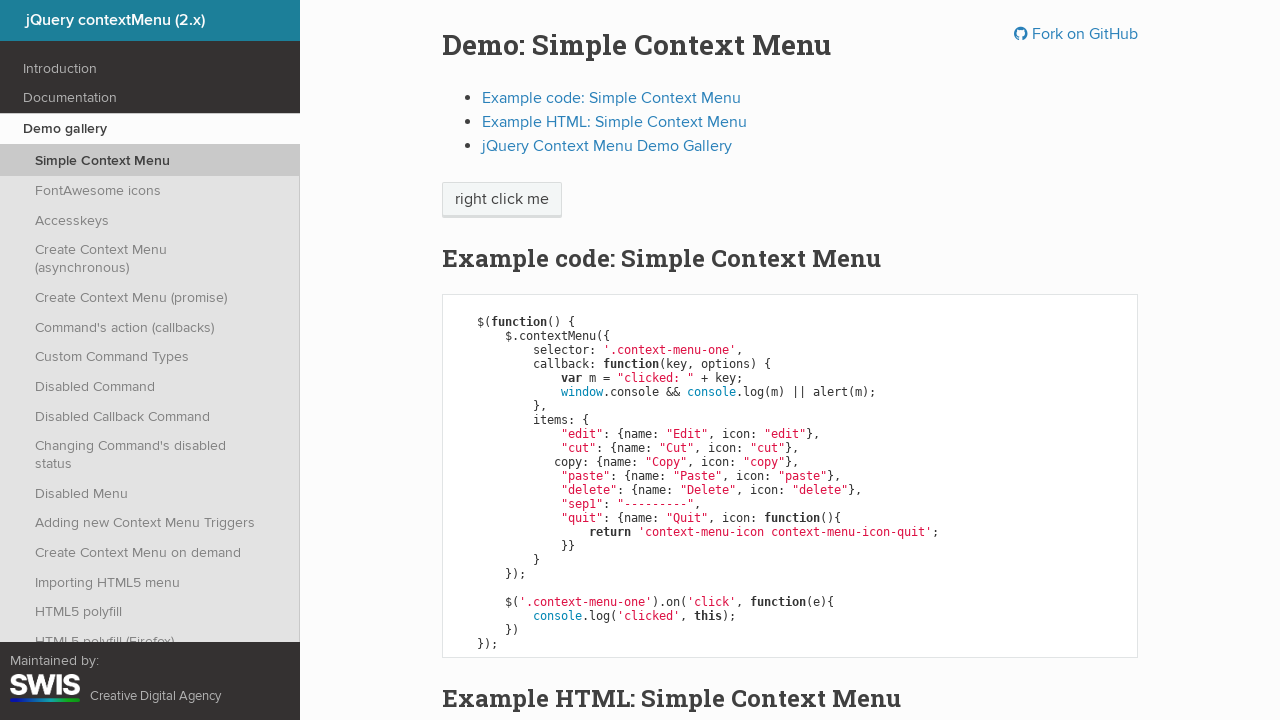